Tests multi-window handling by clicking a button that opens a new window, switching to it, then closing it and returning to the main window

Starting URL: http://automationbykrishna.com

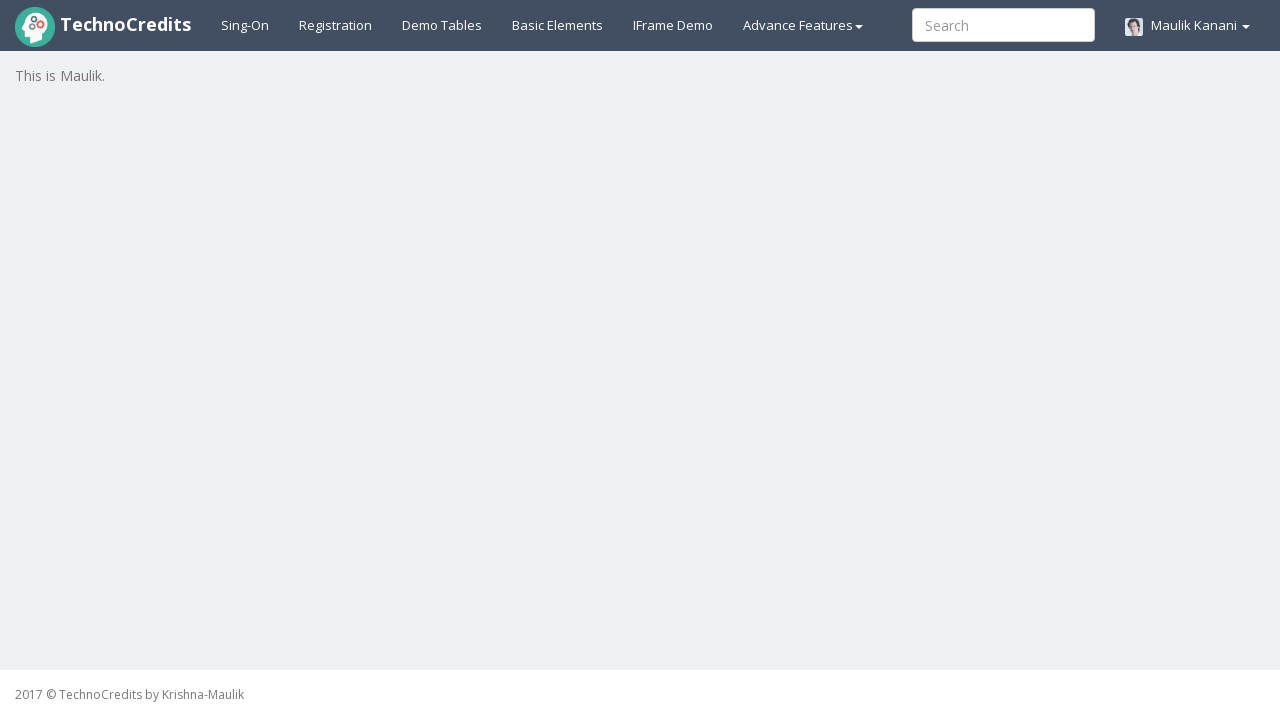

Clicked on Basic Elements link at (558, 25) on text=Basic Elements
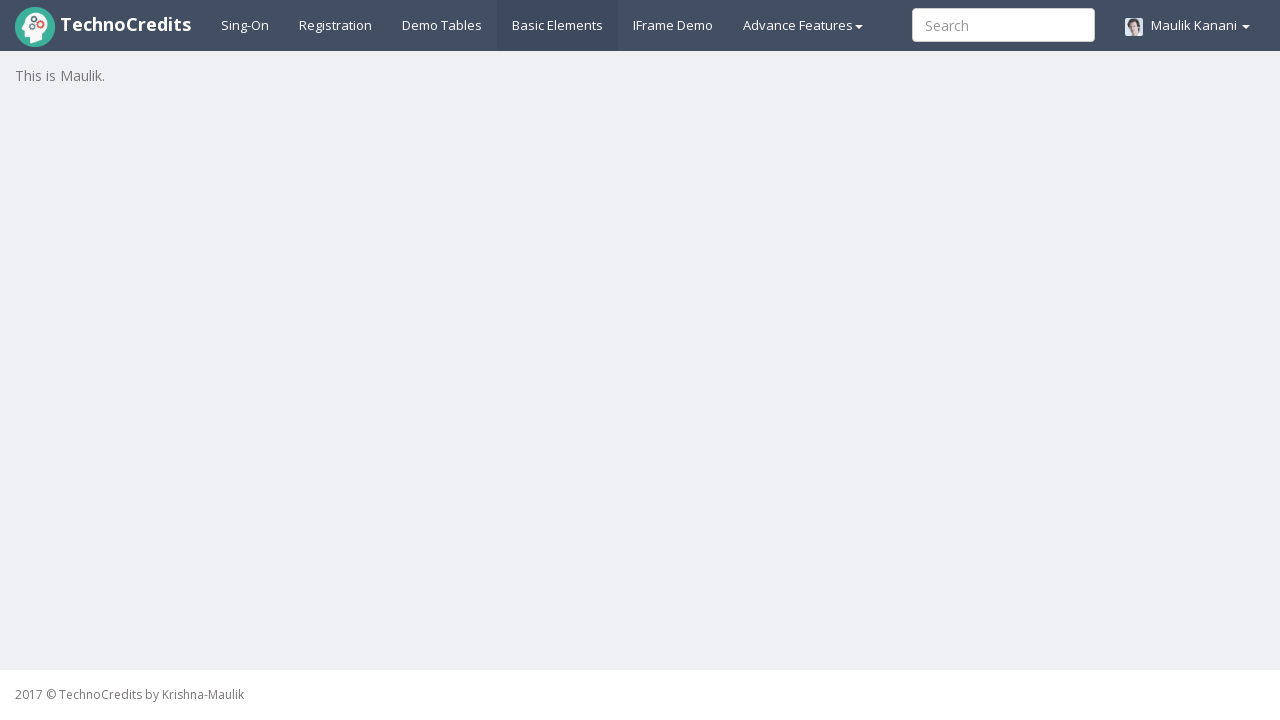

Waited for page to load (3000ms)
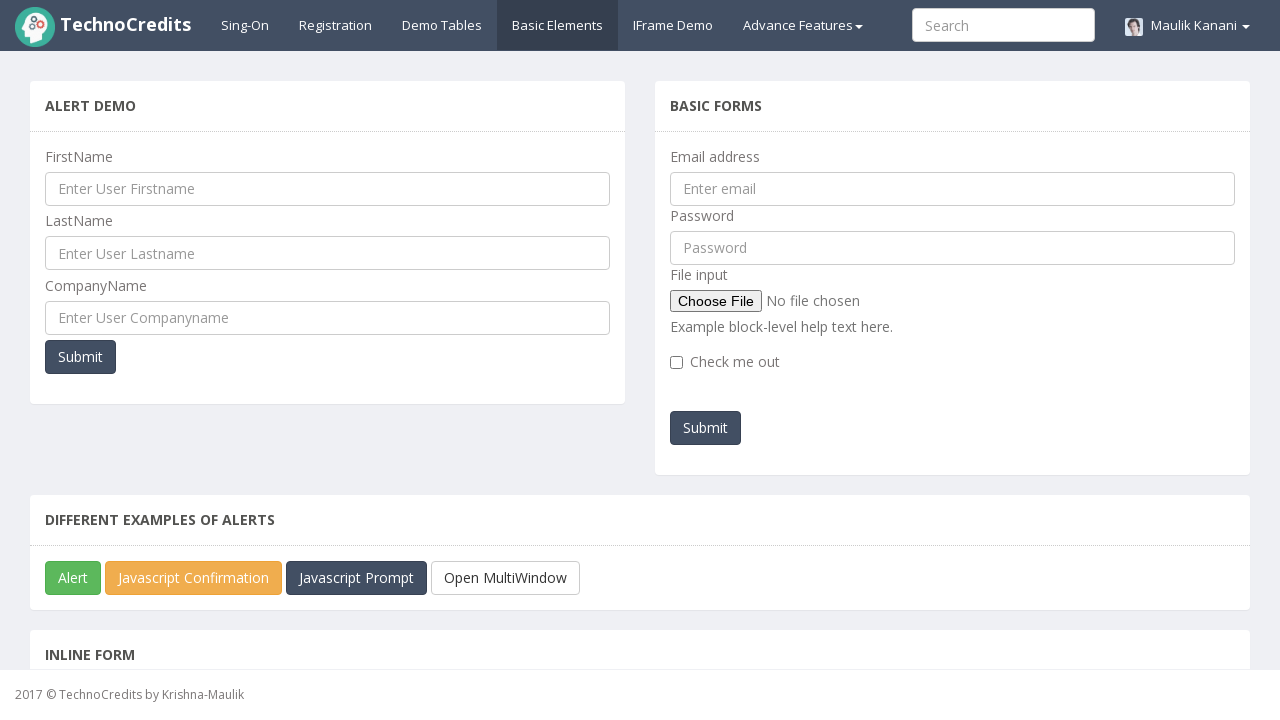

Clicked multi-window button and new window opened at (506, 578) on #javascriptMultiWindow
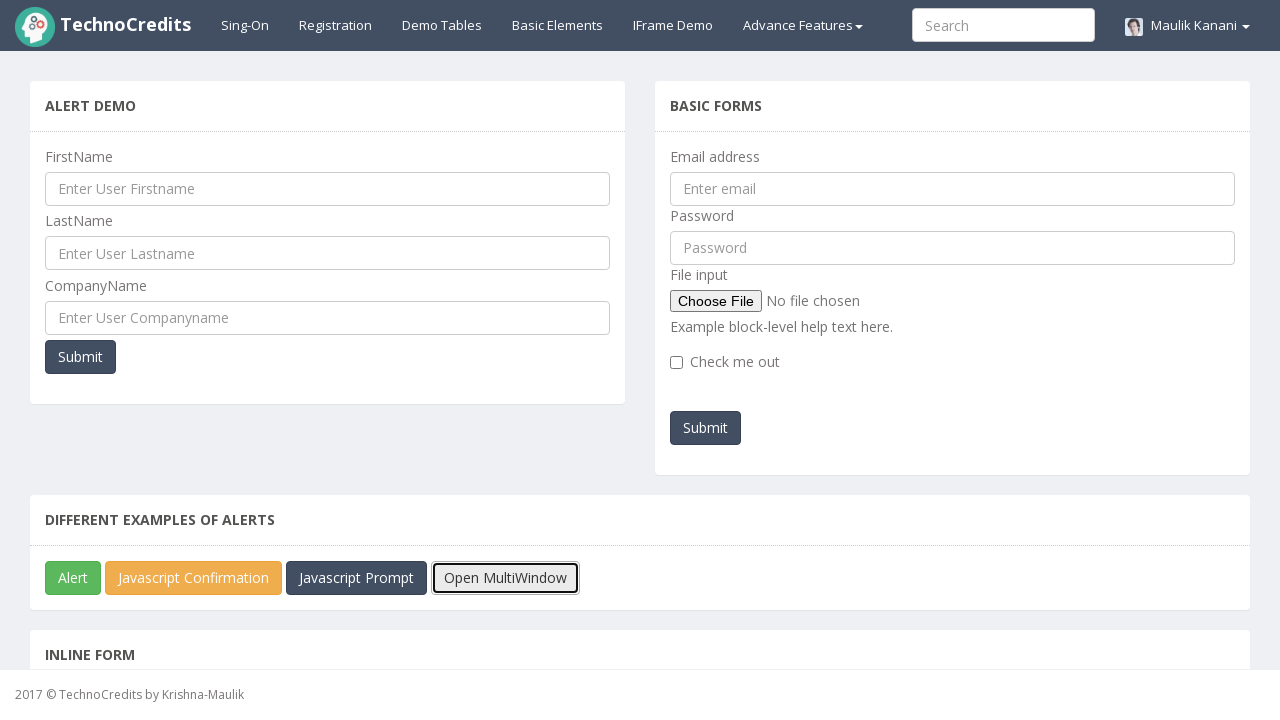

New window loaded successfully
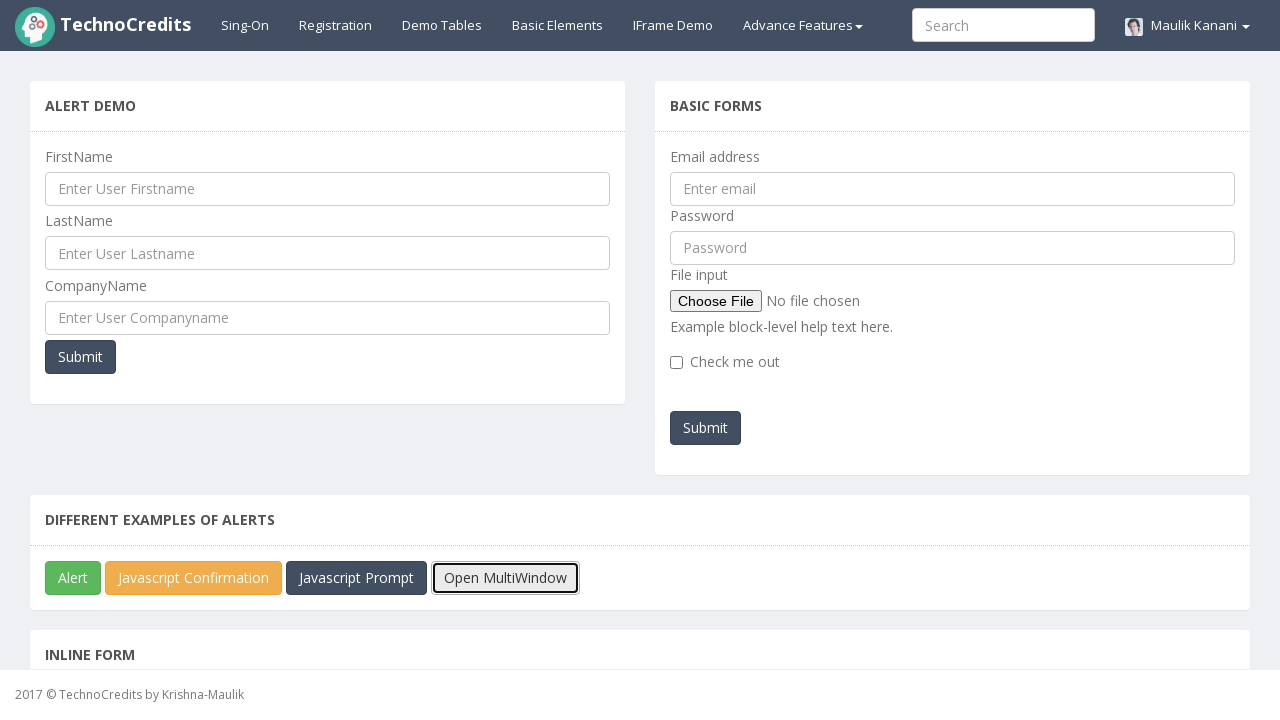

Closed the newly opened window
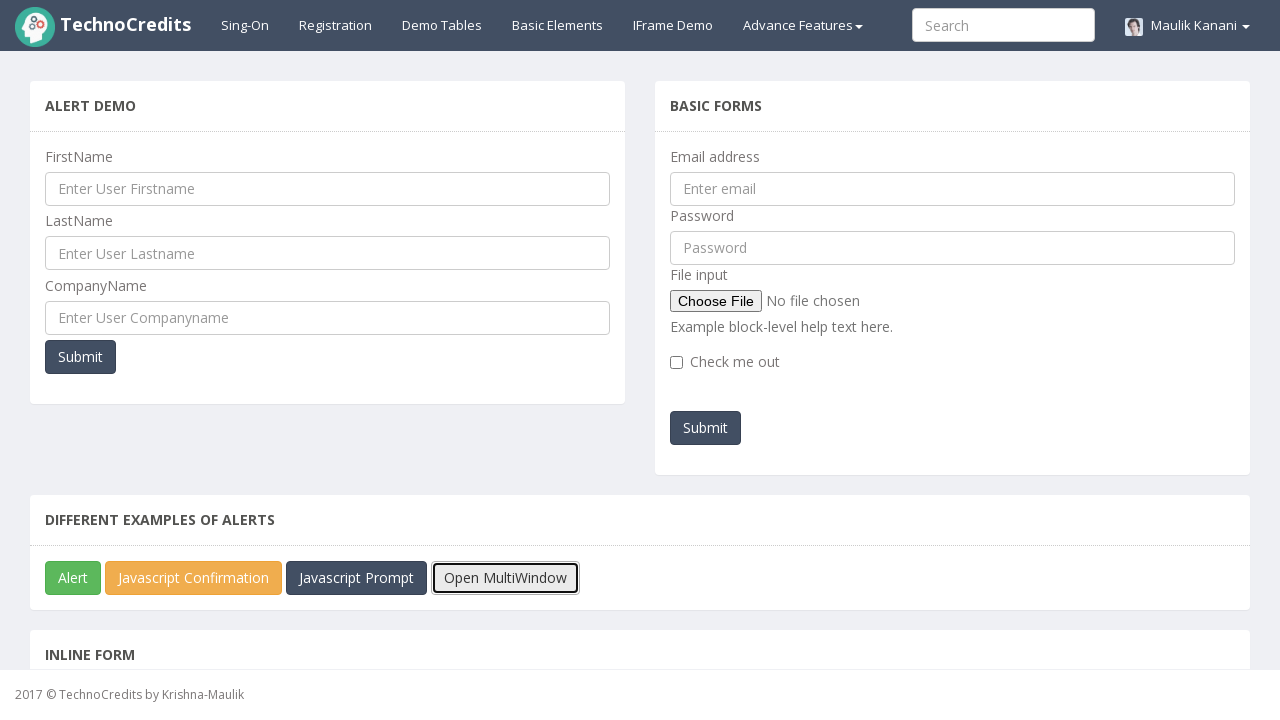

Returned to main window and waited (1000ms)
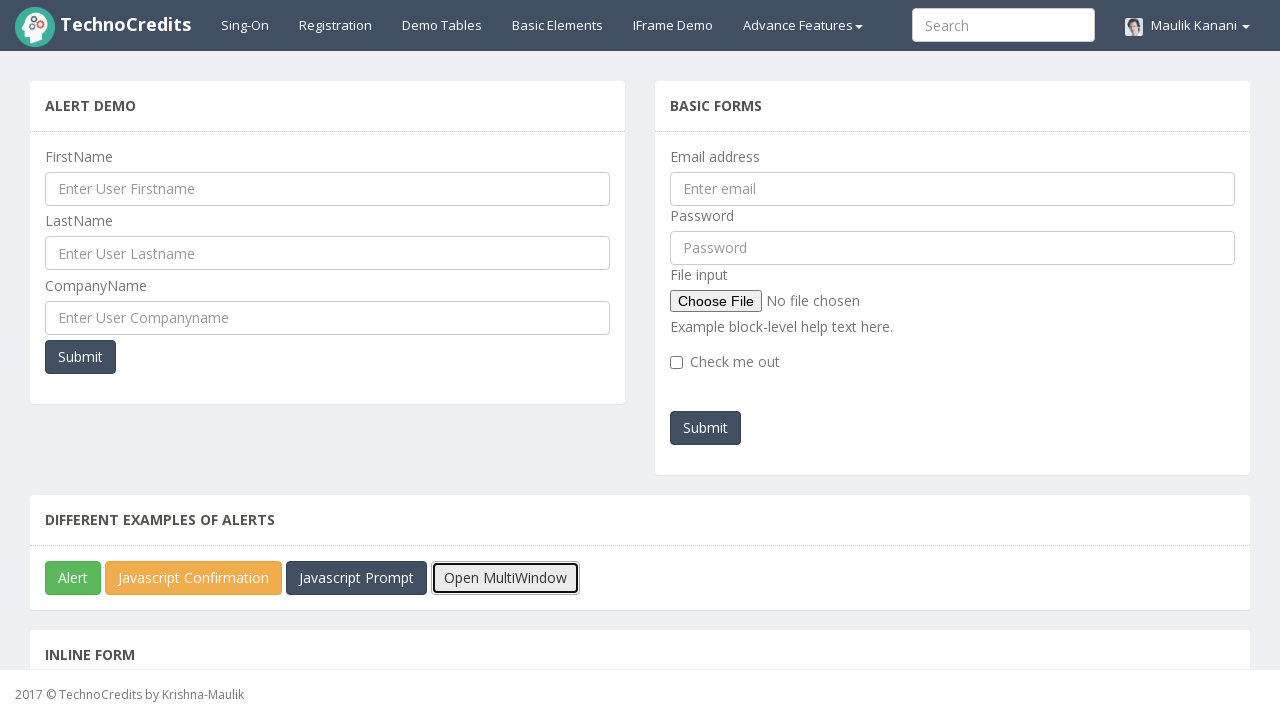

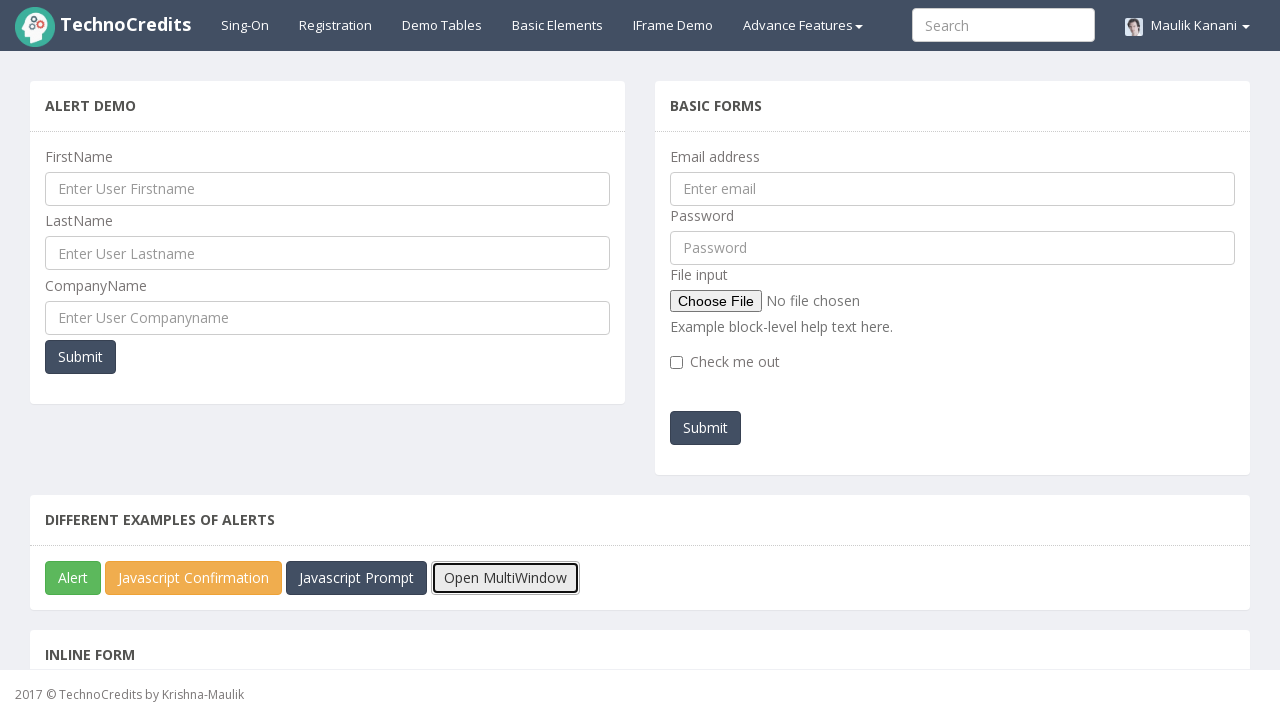